Tests that search displays 5 result items when viewport height is less than 768px

Starting URL: https://www.freecodecamp.org/learn

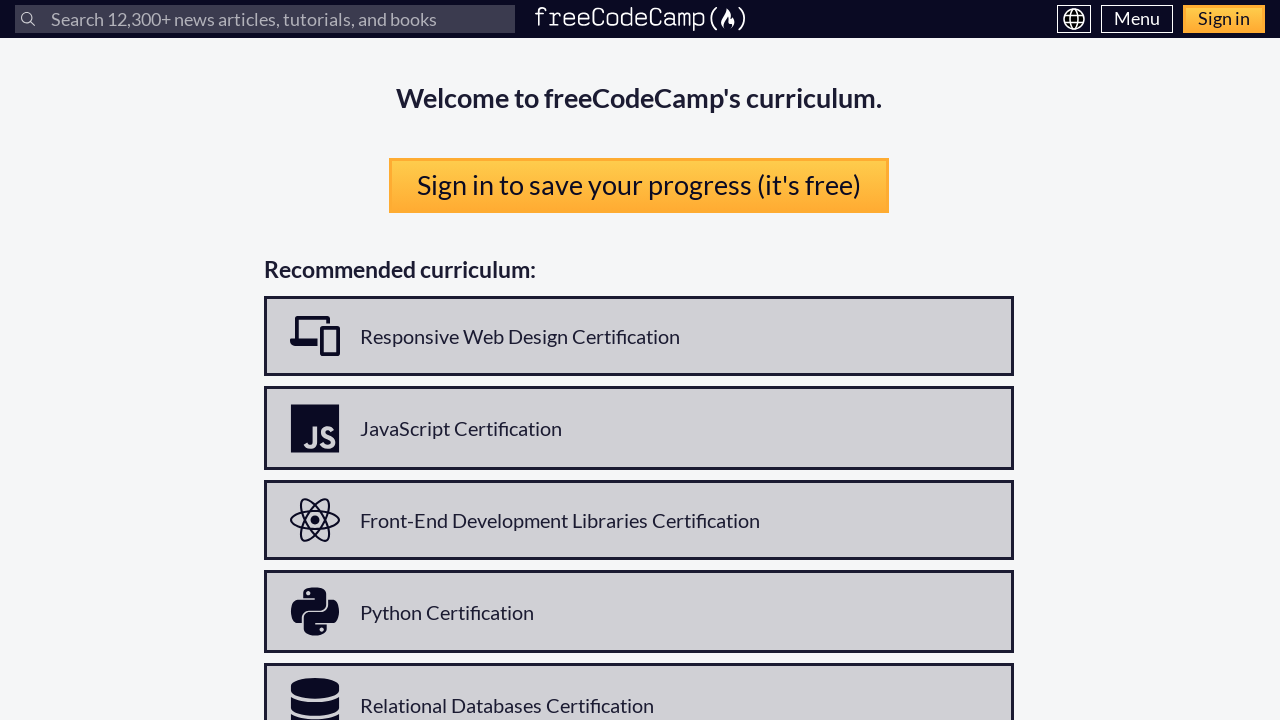

Set viewport to 1600x500 (height < 768px)
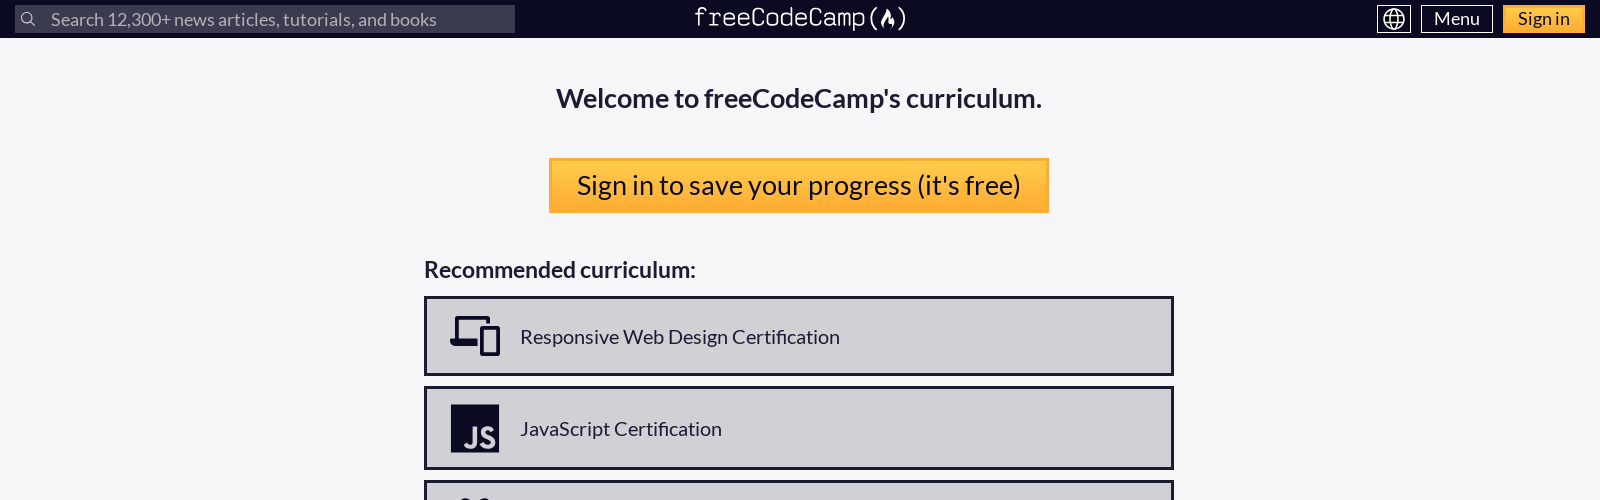

Reloaded page with new viewport
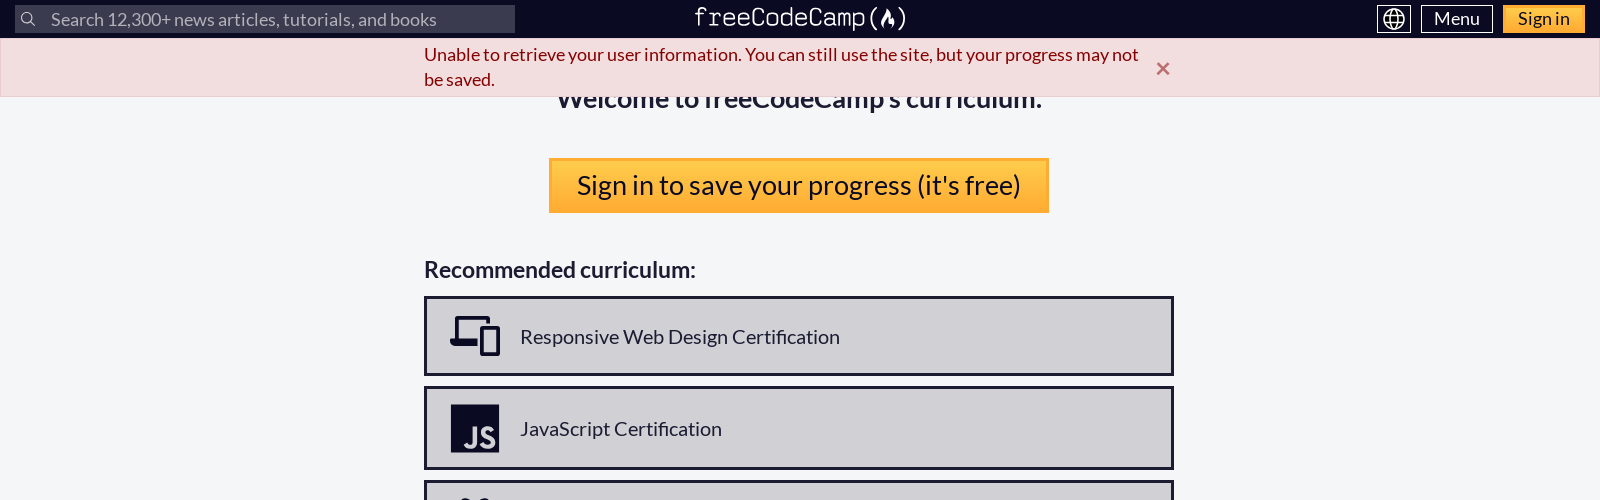

Located search input field
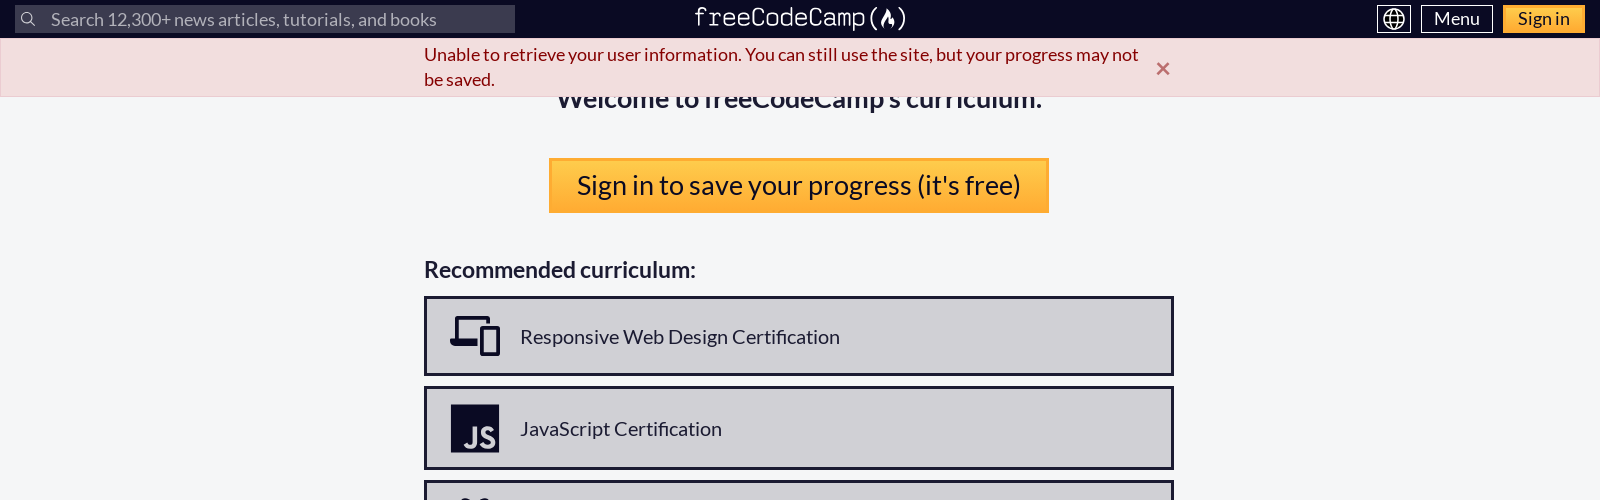

Filled search input with 'node' on internal:label="Search"s
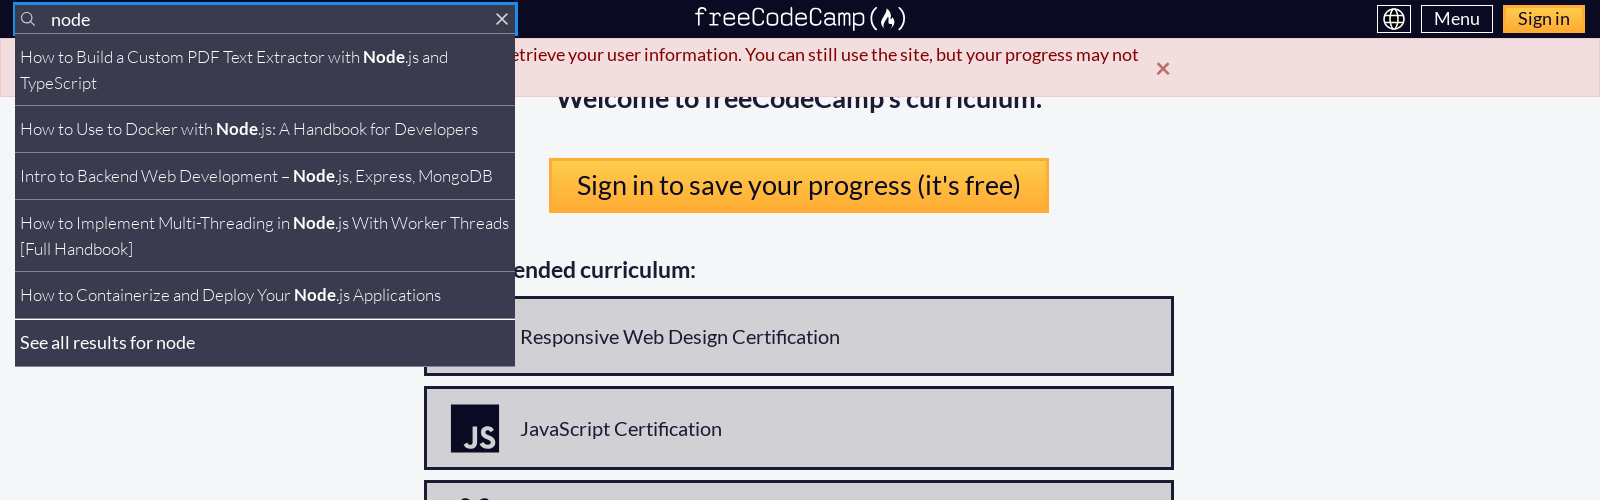

Located search results list
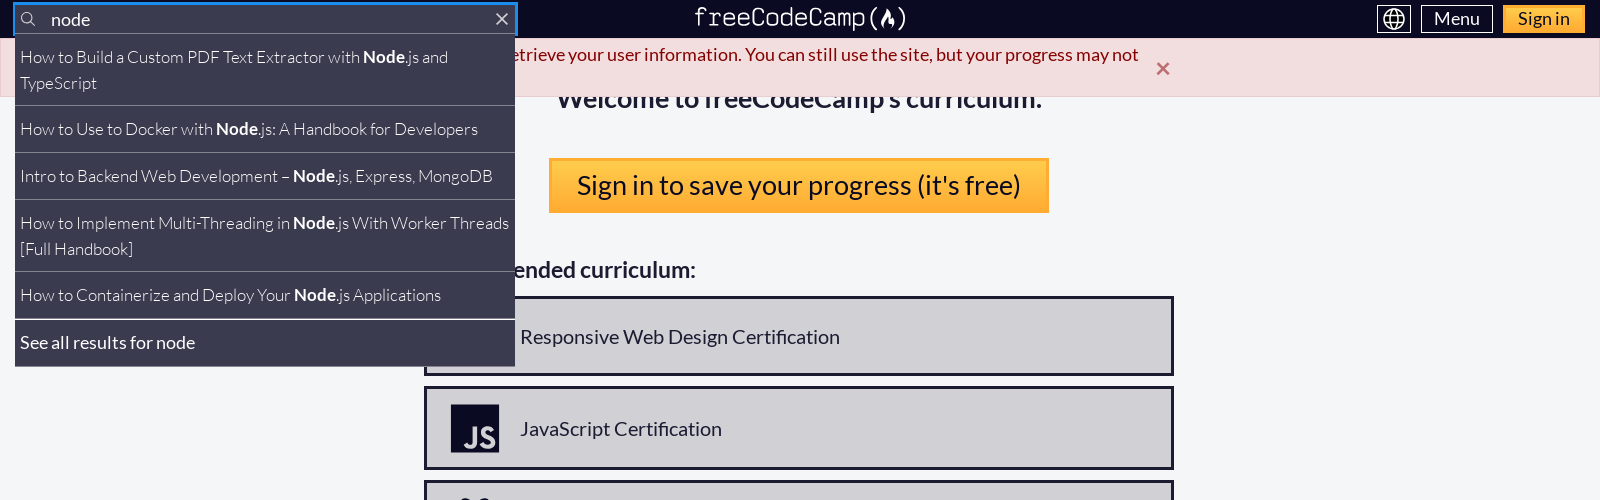

Search results list items loaded - verifying 5 items display with viewport height < 768px
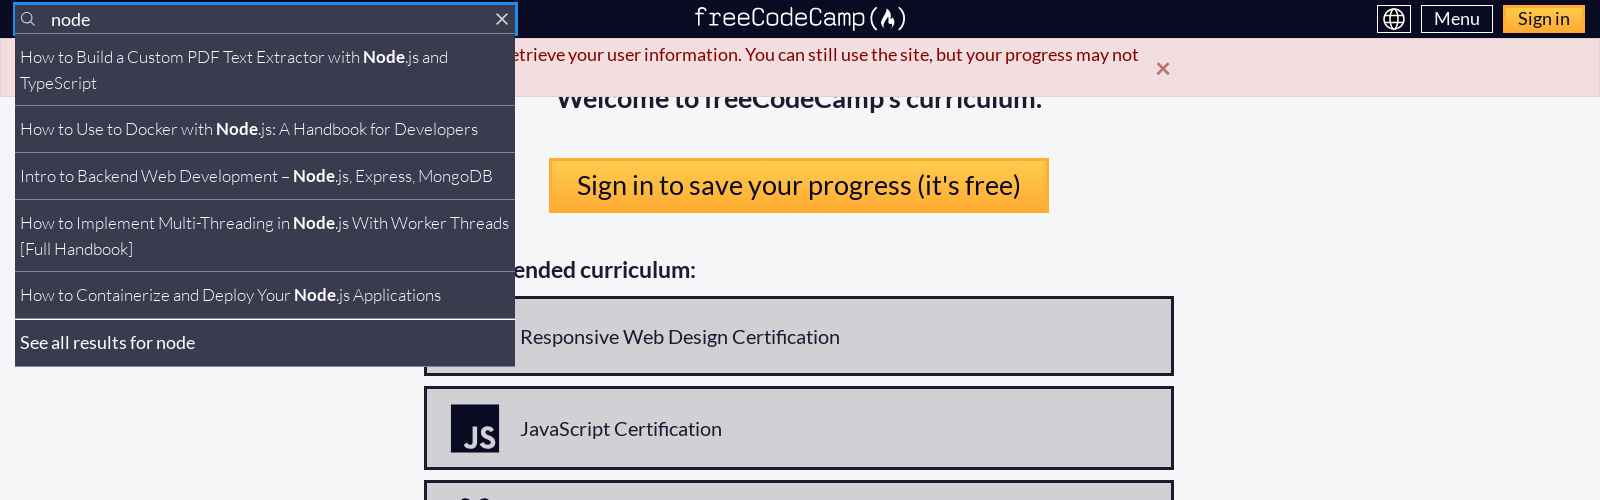

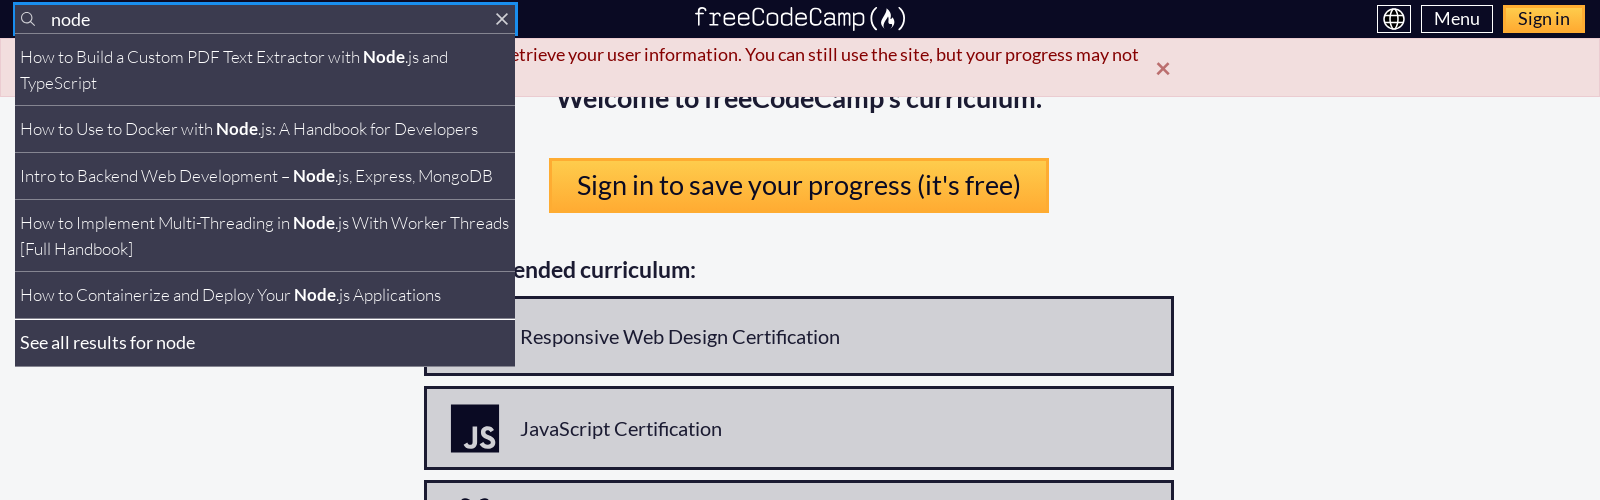